Tests JavaScript prompt dialog by entering text into the prompt and accepting it, then verifying the entered text is displayed.

Starting URL: http://testpages.herokuapp.com/styled/alerts/alert-test.html

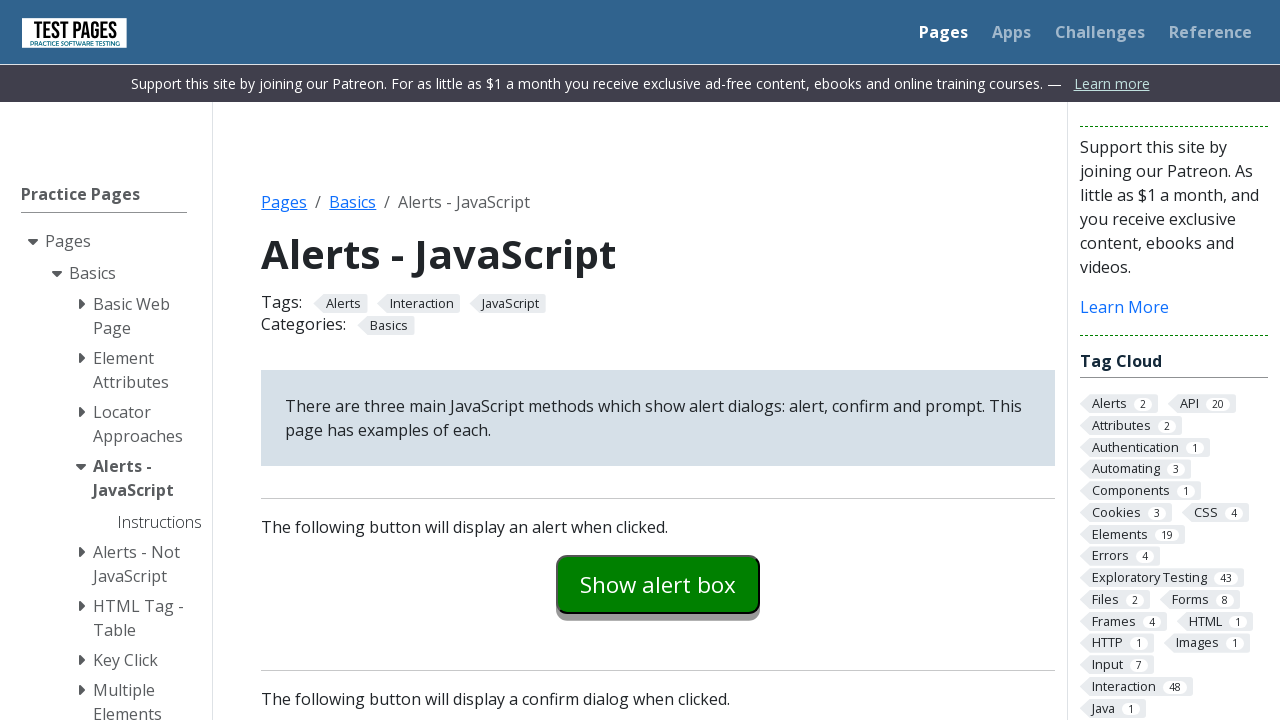

Set up dialog handler to accept prompt with 'Text'
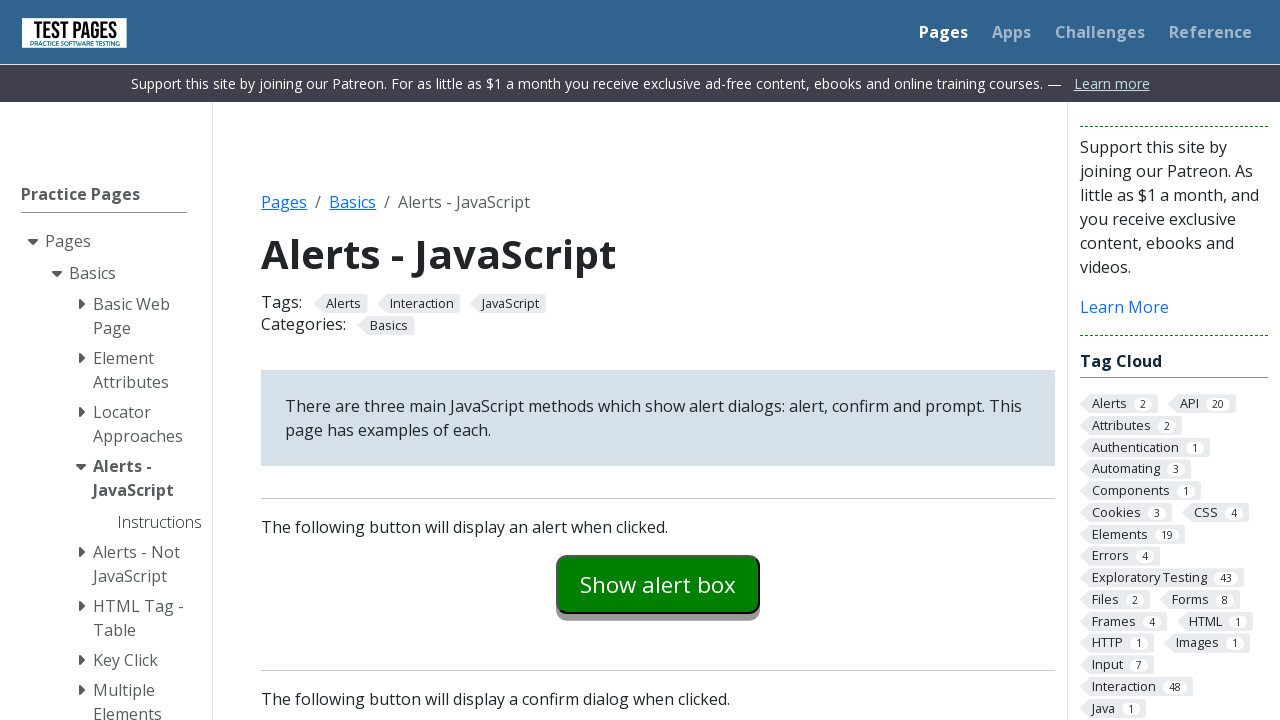

Clicked prompt example button to trigger dialog at (658, 360) on #promptexample
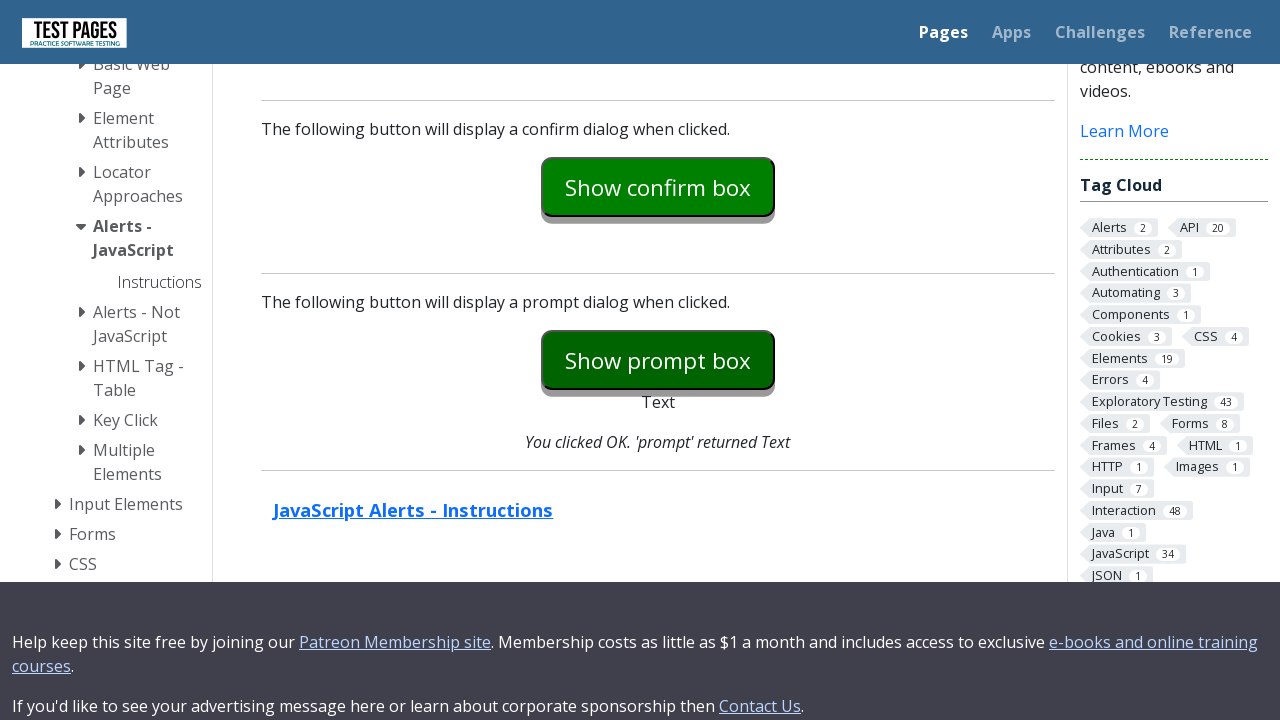

Prompt result element loaded and verified
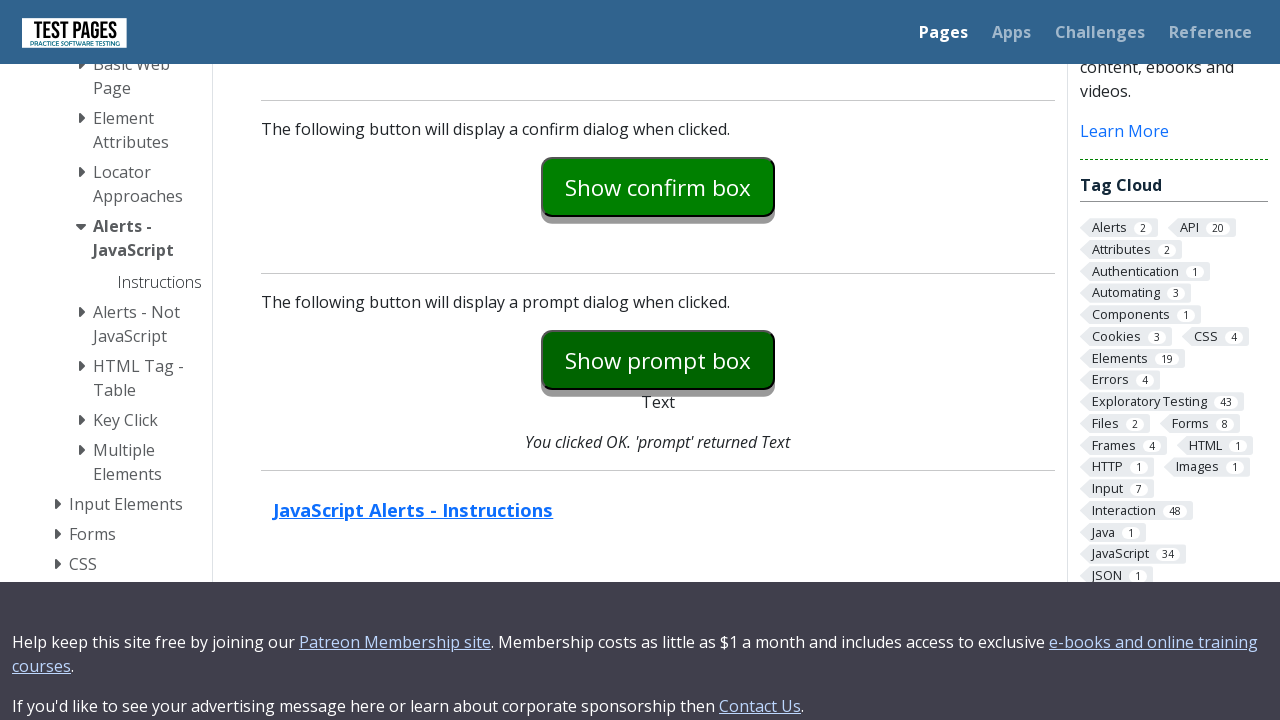

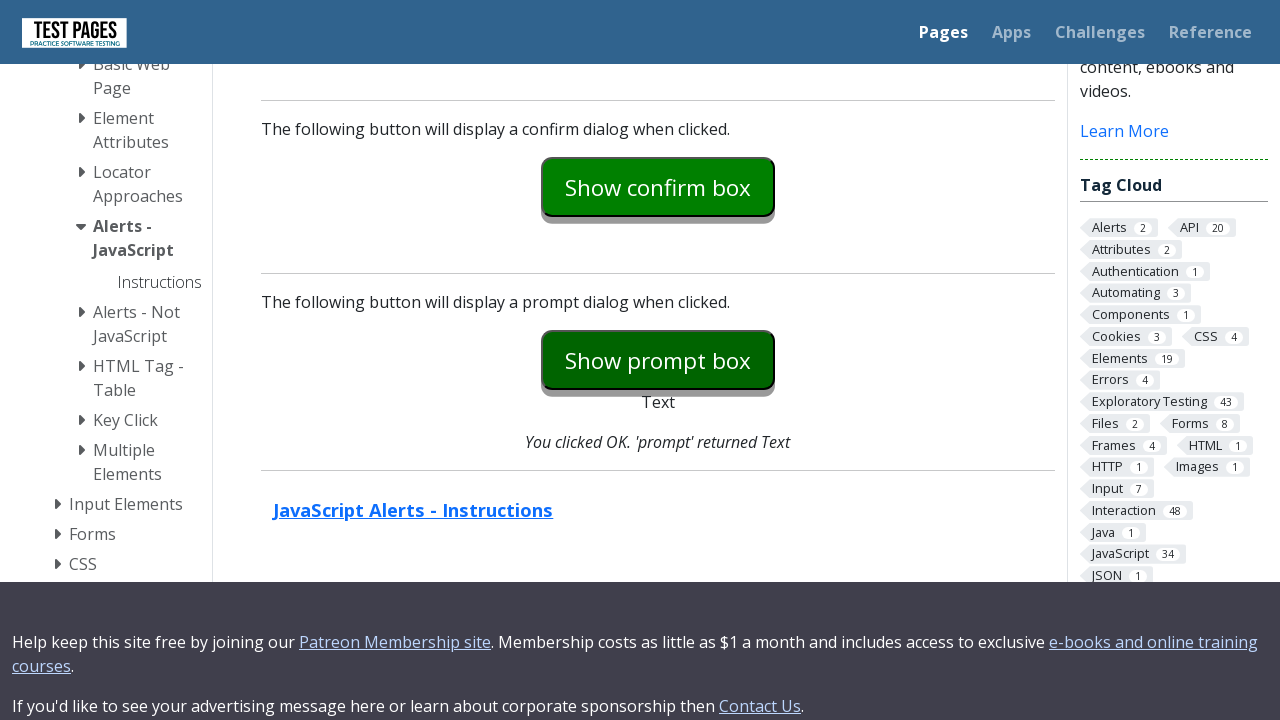